Tests a Todo application by clicking checkboxes to mark items as done, adding a new todo item via form input, and archiving completed items.

Starting URL: http://crossbrowsertesting.github.io/todo-app.html

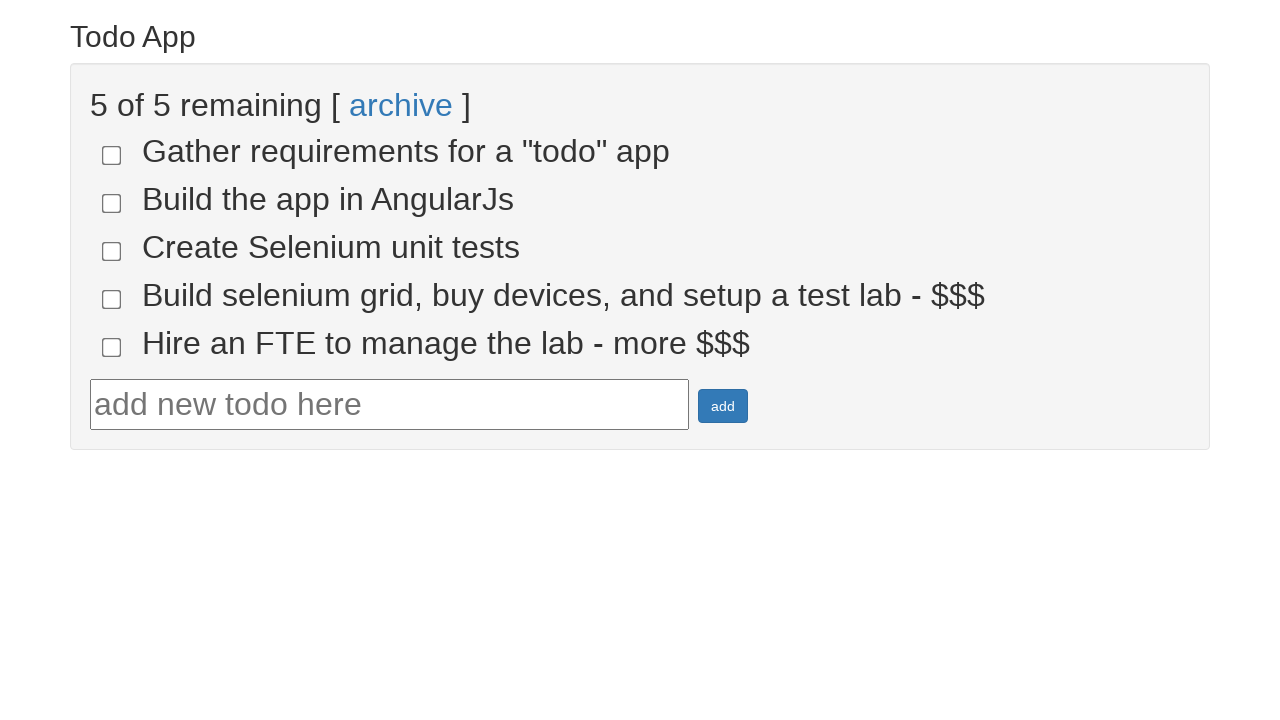

Clicked checkbox for todo item 4 at (112, 299) on input[name='todo-4']
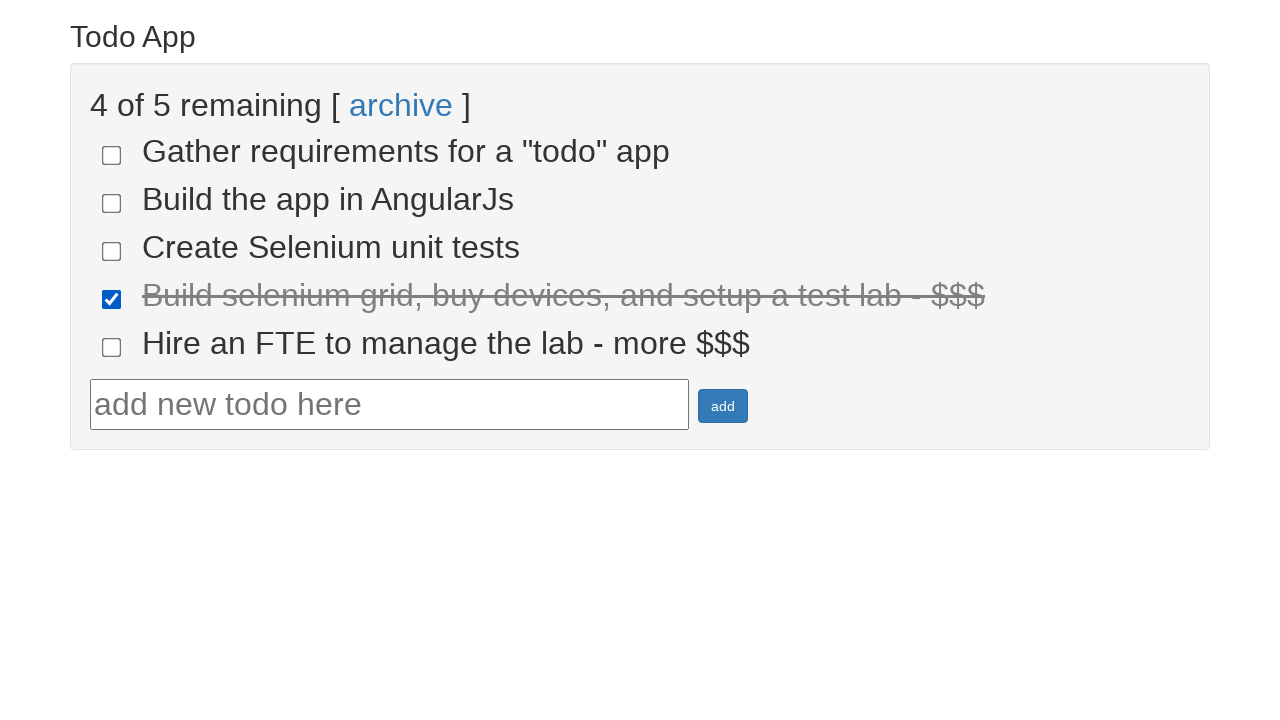

Clicked checkbox for todo item 5 at (112, 347) on input[name='todo-5']
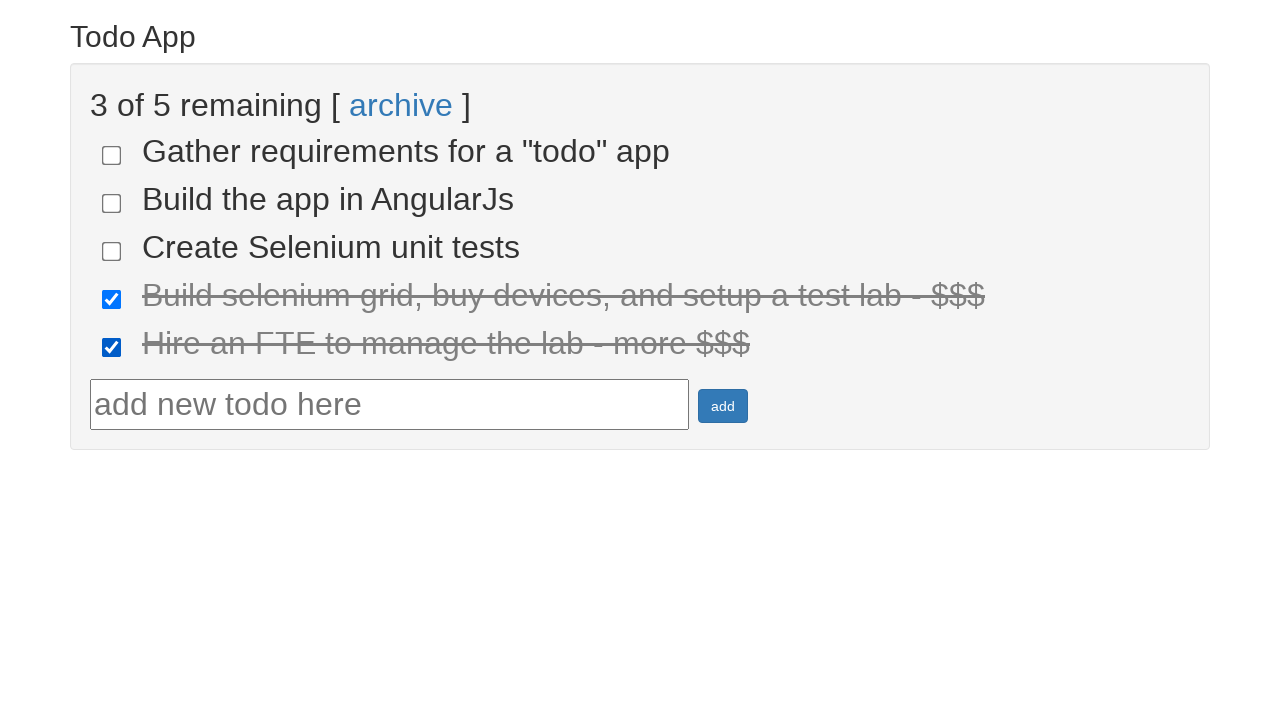

Verified that 2 items are marked as done
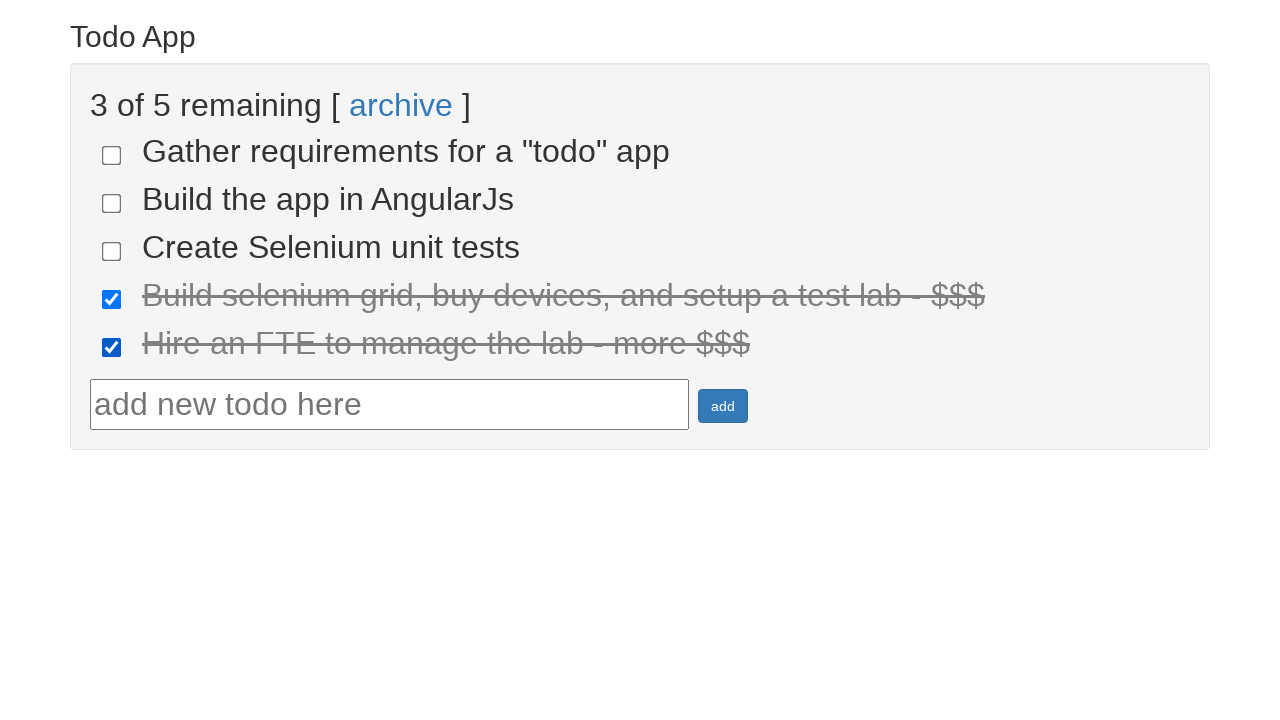

Filled todo text field with 'Run your first Selenium Test' on #todotext
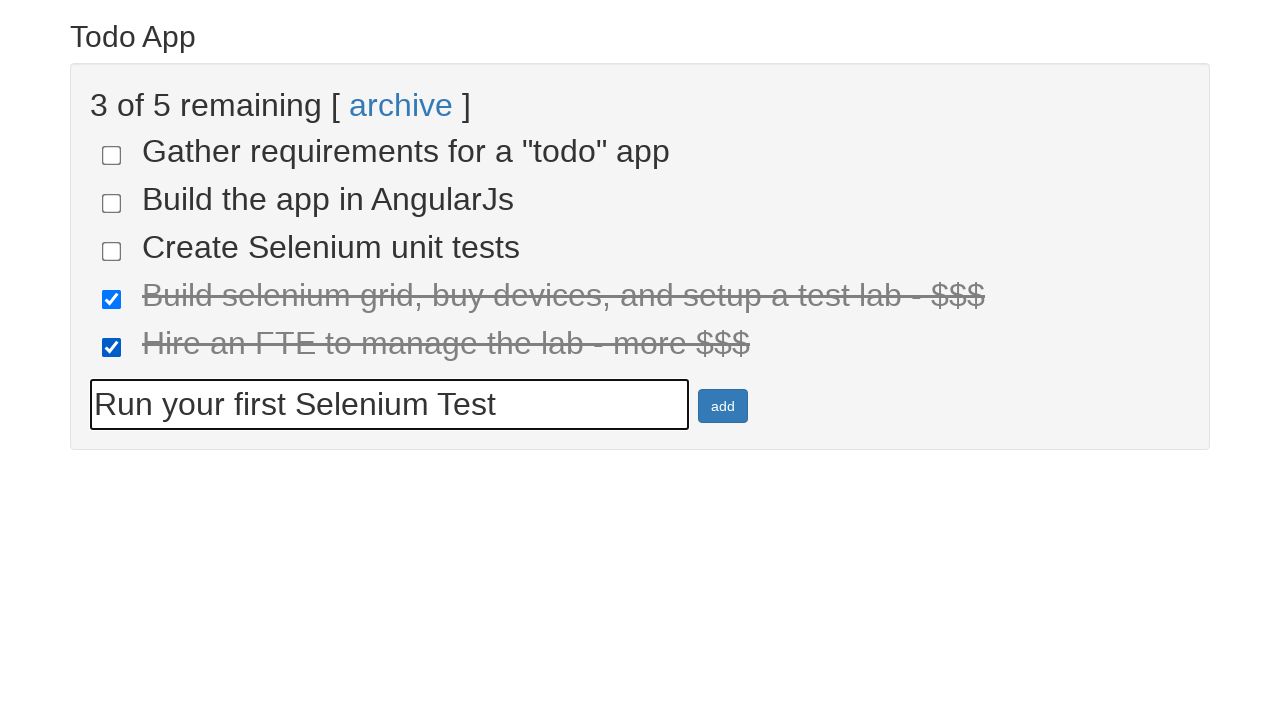

Clicked add button to add the new todo item at (723, 406) on #addbutton
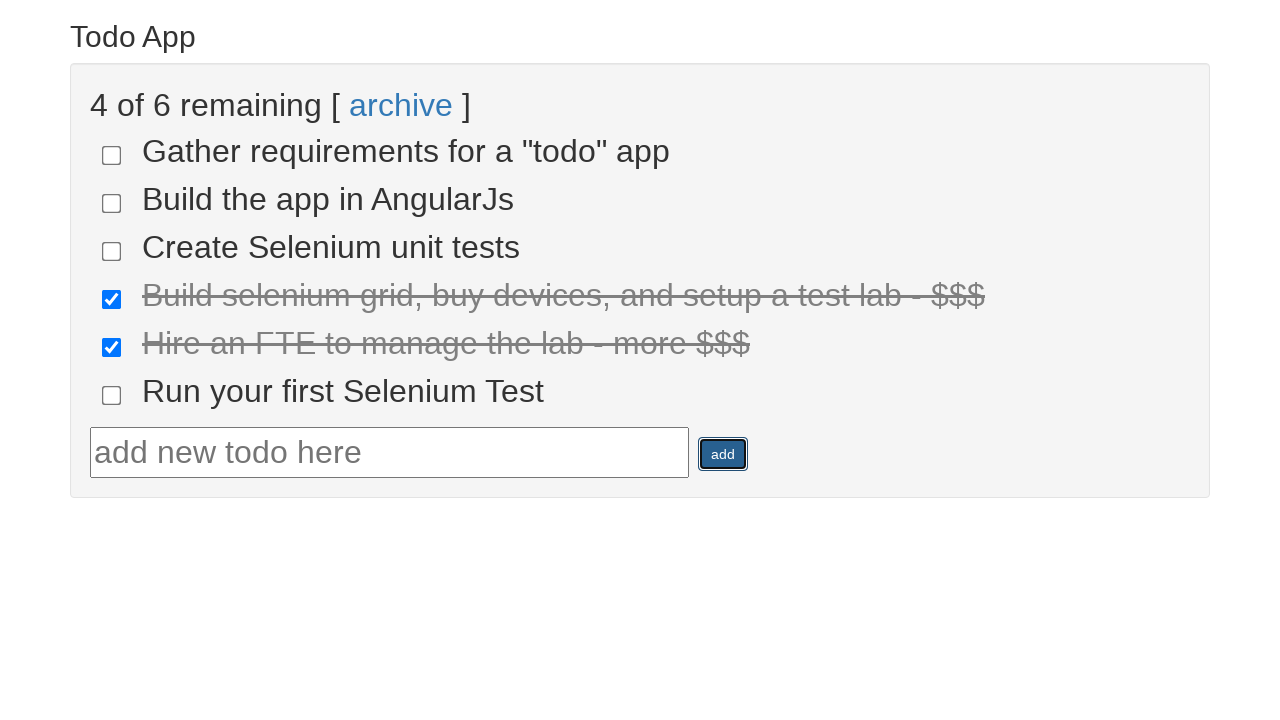

Verified that new todo item 'Run your first Selenium Test' was added
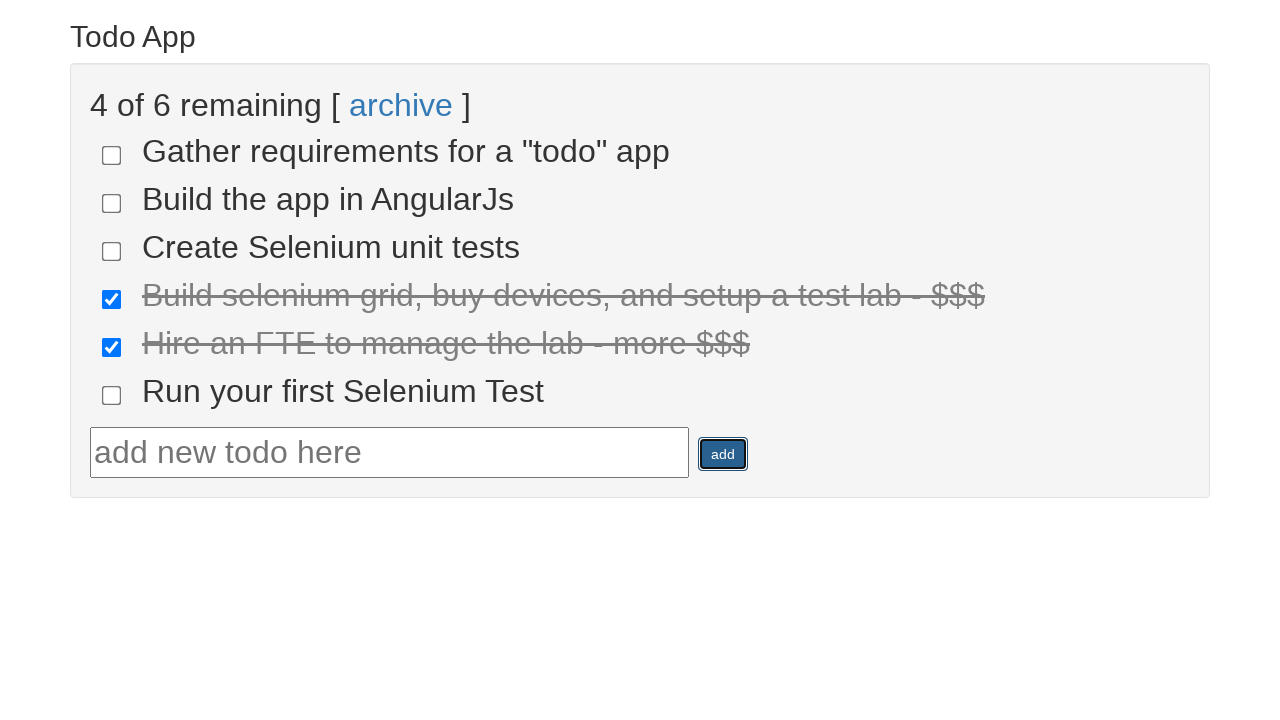

Clicked archive link to archive completed todos at (401, 105) on text=archive
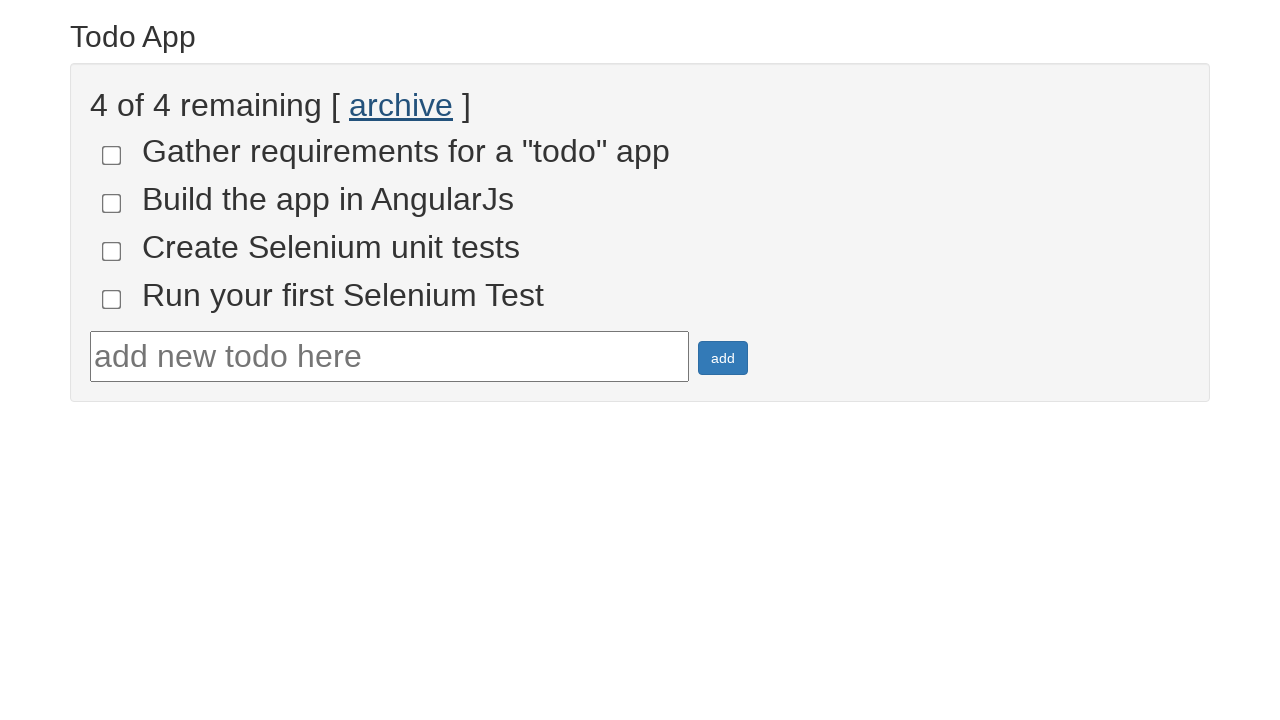

Verified that 4 items remain as not done after archiving
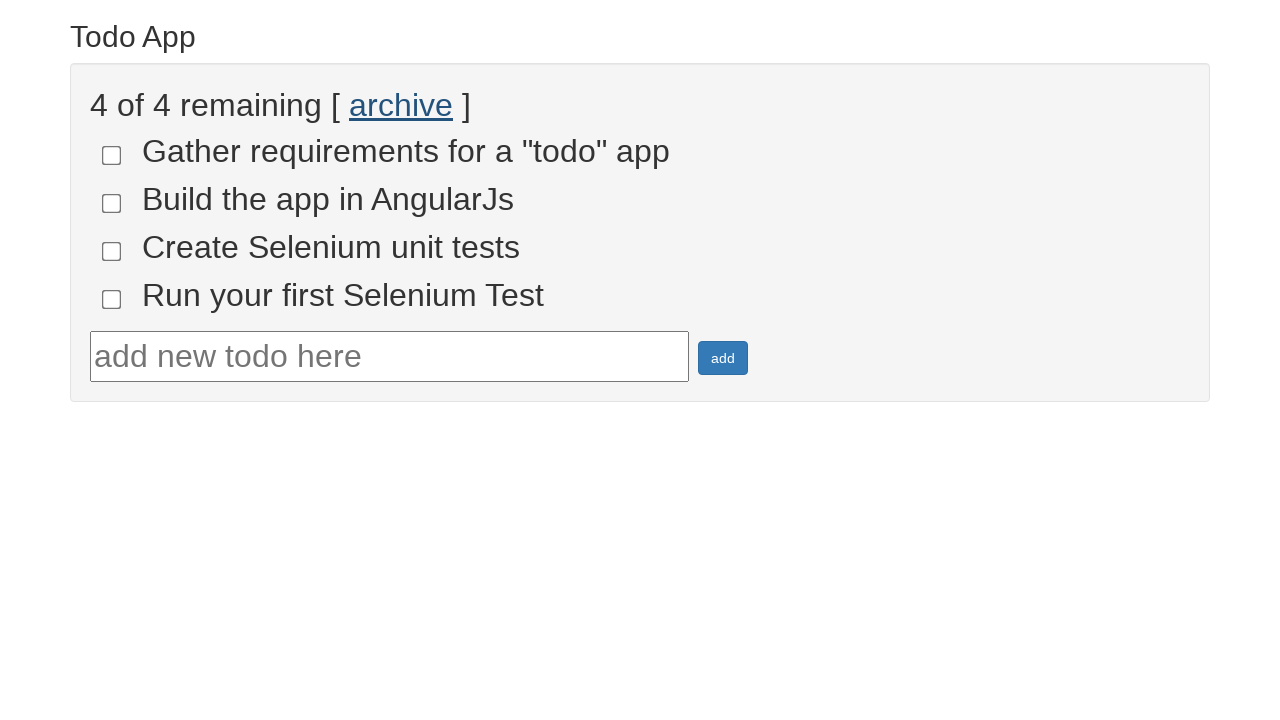

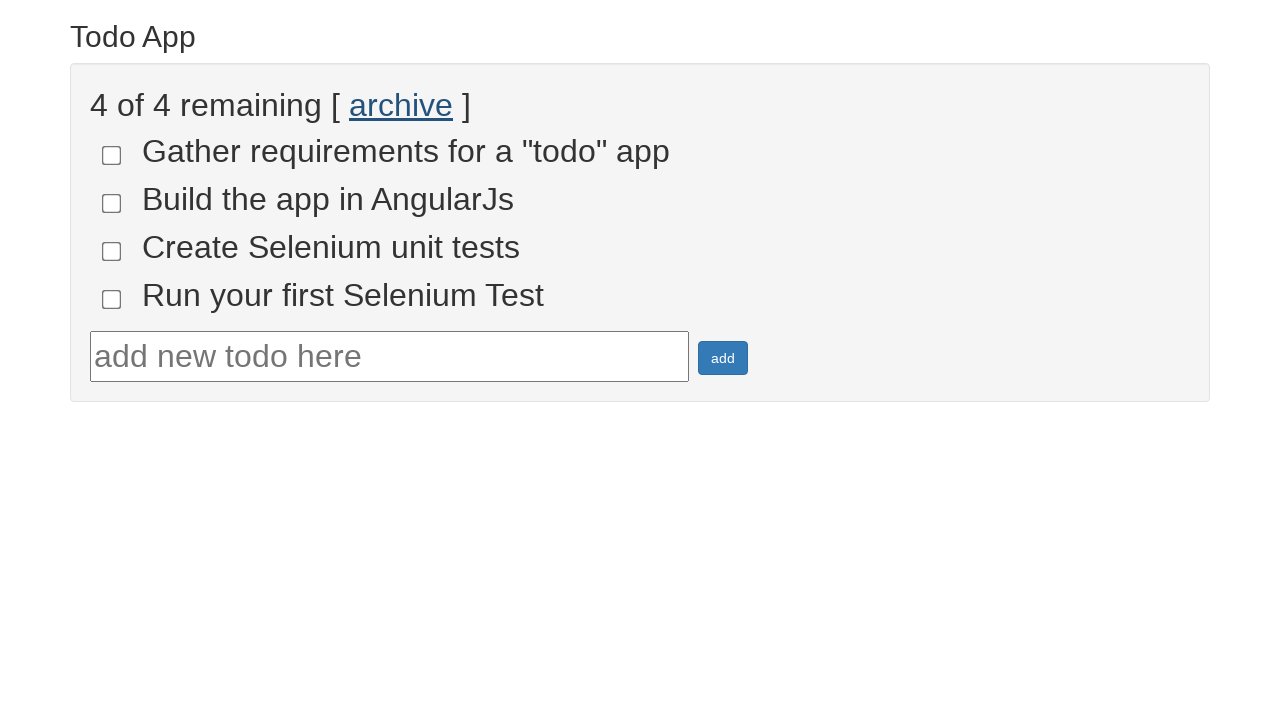